Tests dropdown selection functionality by navigating to a dropdown list page and selecting an option by value from a dropdown element.

Starting URL: https://practice.expandtesting.com/

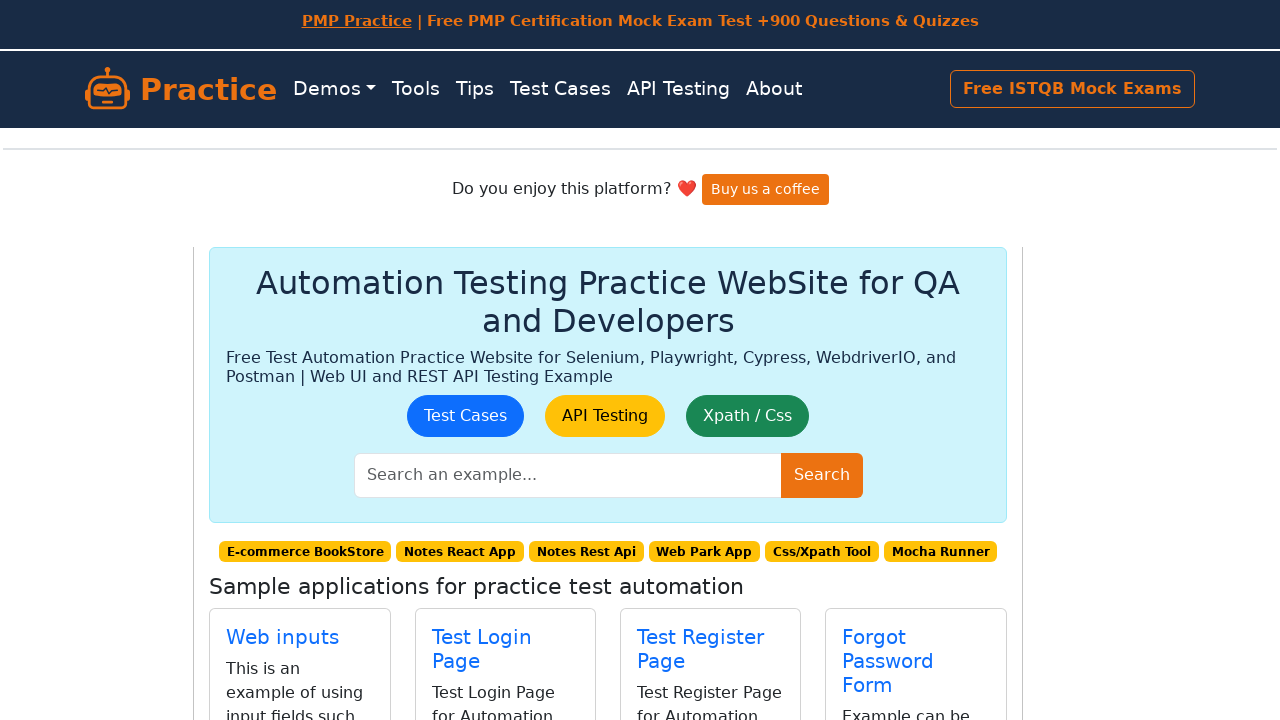

Clicked on 'Dropdown List' link to navigate to dropdown practice page at (709, 400) on a:text('Dropdown List')
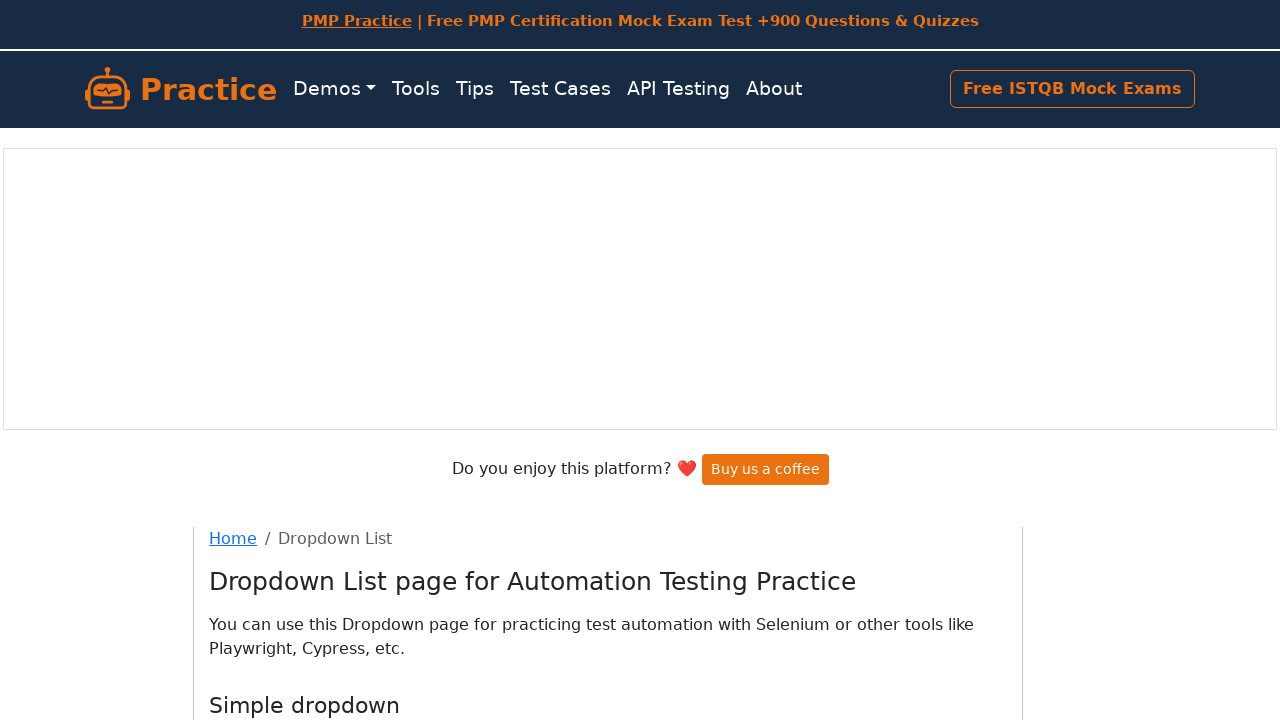

Dropdown element became visible
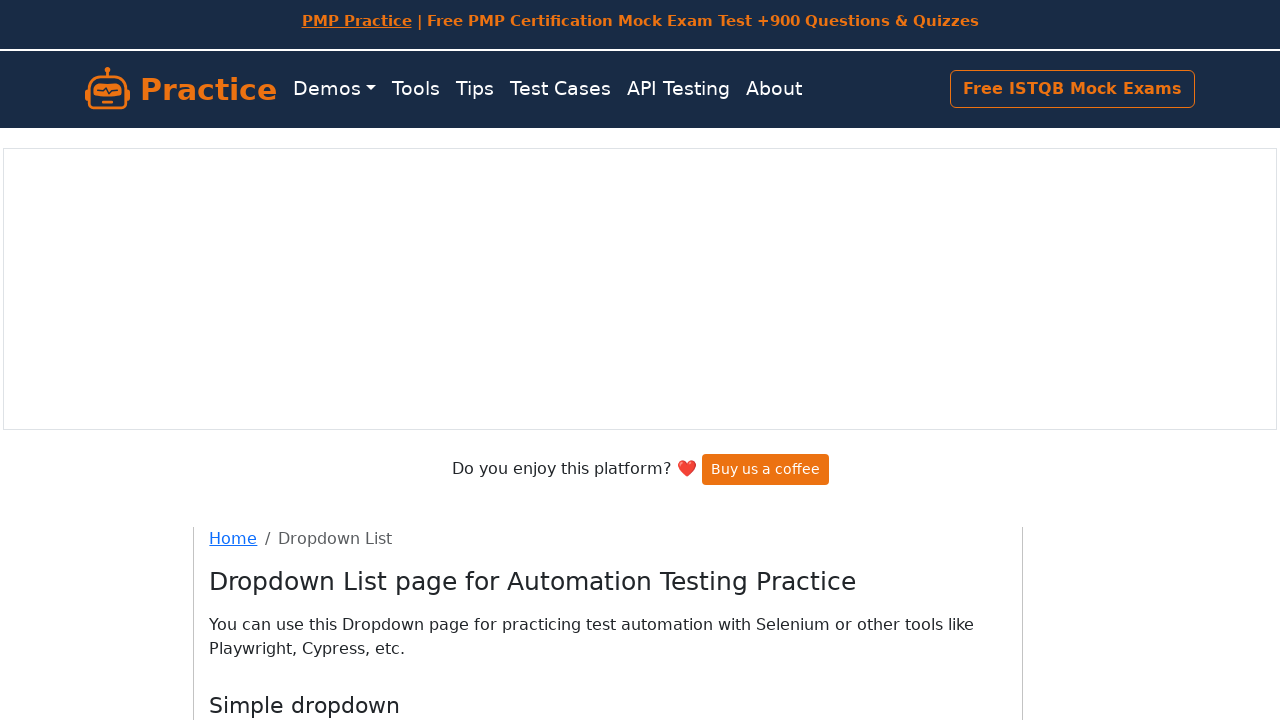

Selected option with value '1' from the dropdown on #dropdown
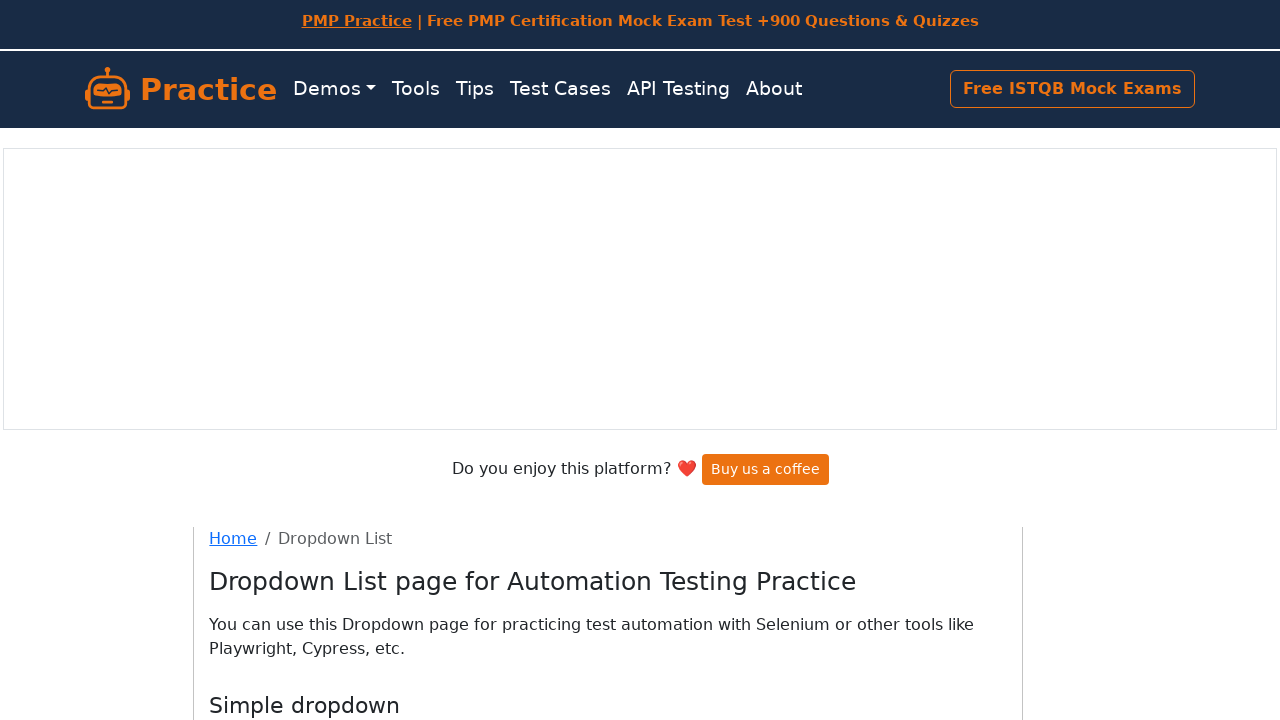

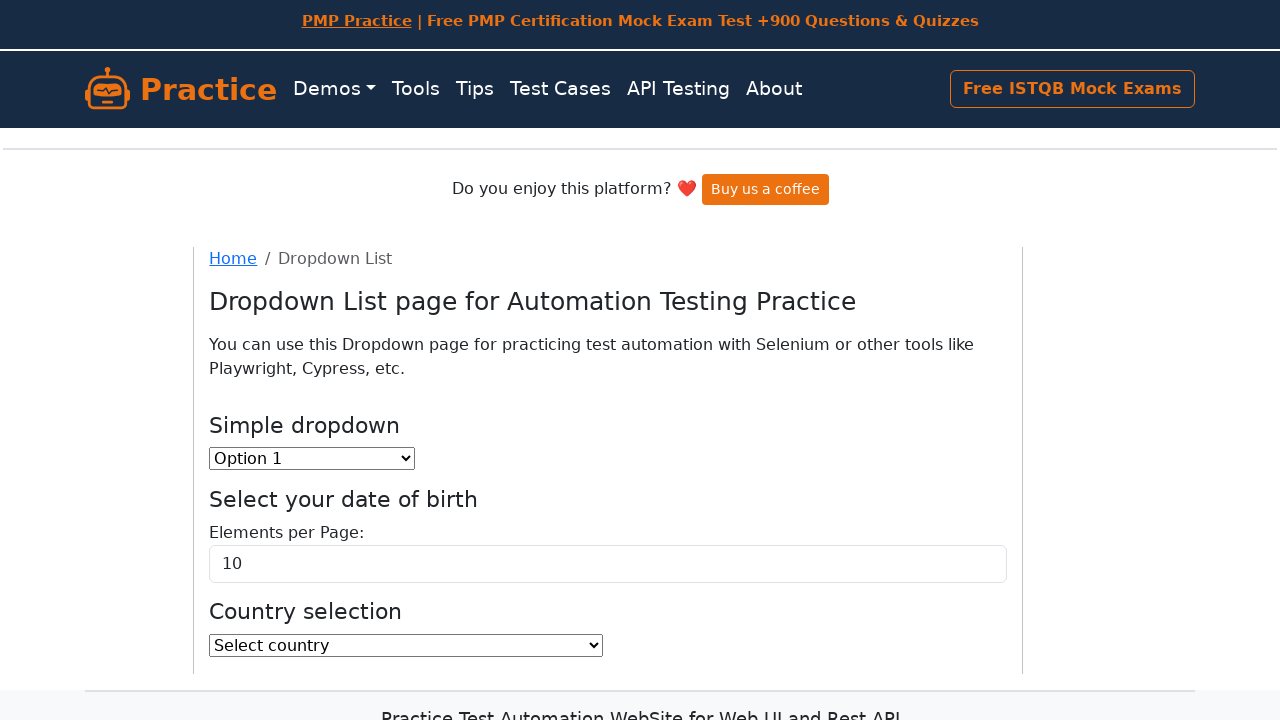